Tests the automation practice page by iterating through footer links, clicking all radio buttons, and clicking all checkboxes to verify they are displayed and can be selected

Starting URL: https://rahulshettyacademy.com/AutomationPractice/

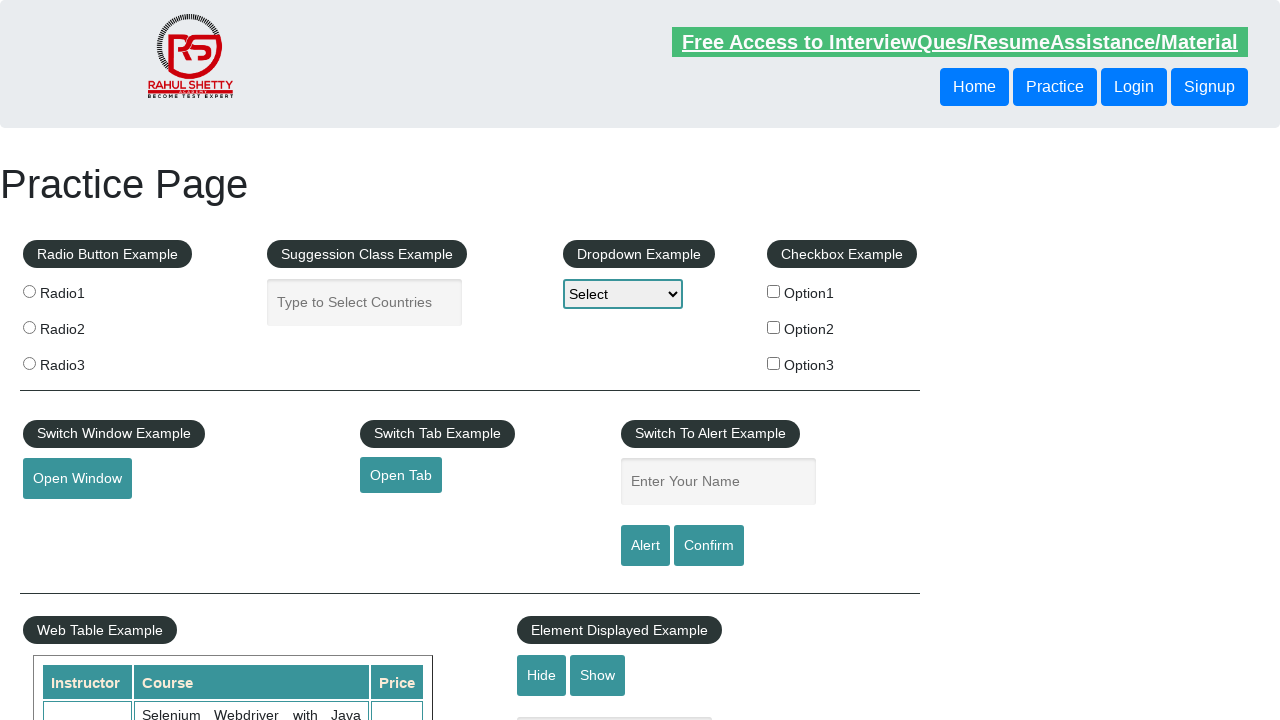

Waited for footer section to load
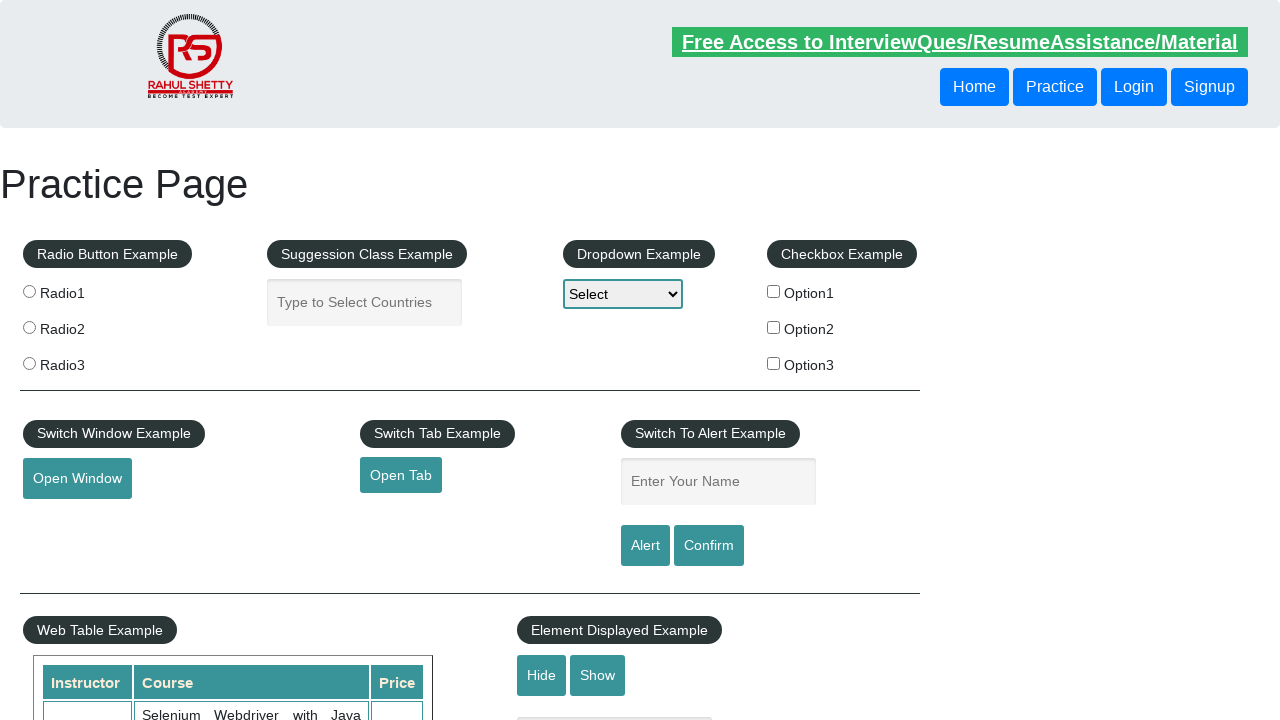

Located all footer links and verified first link is available
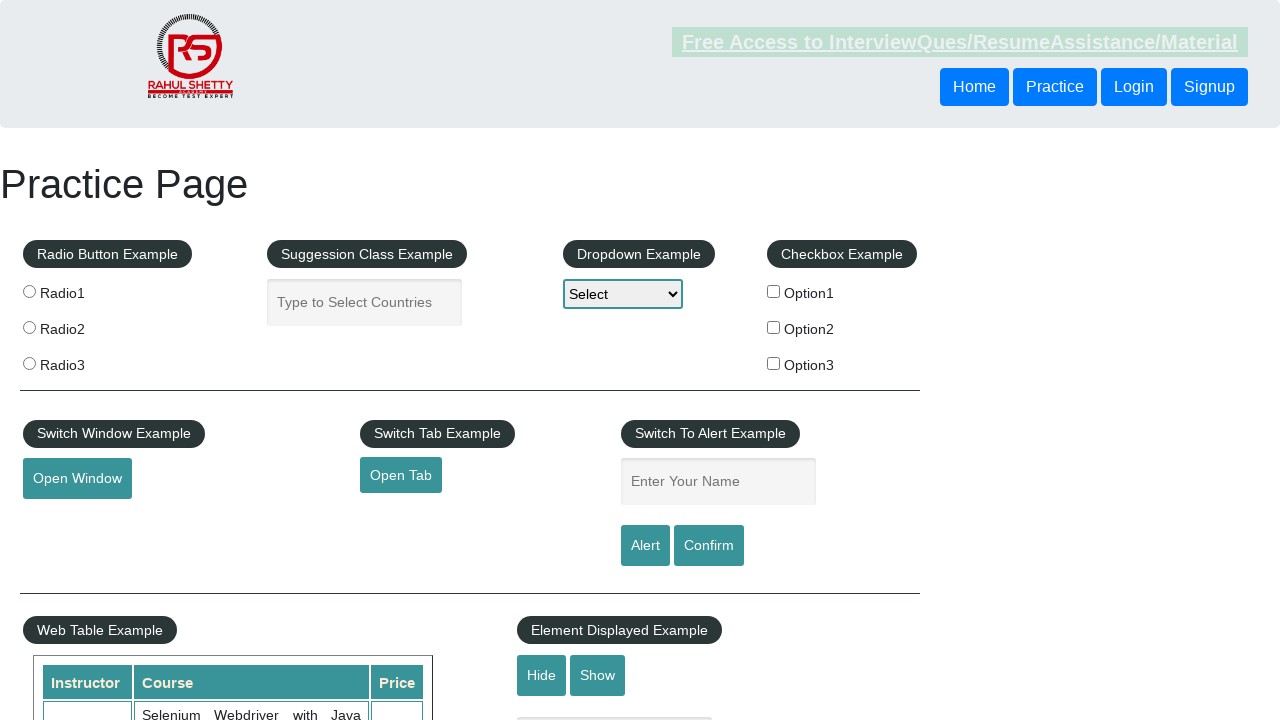

Found 3 radio buttons to click
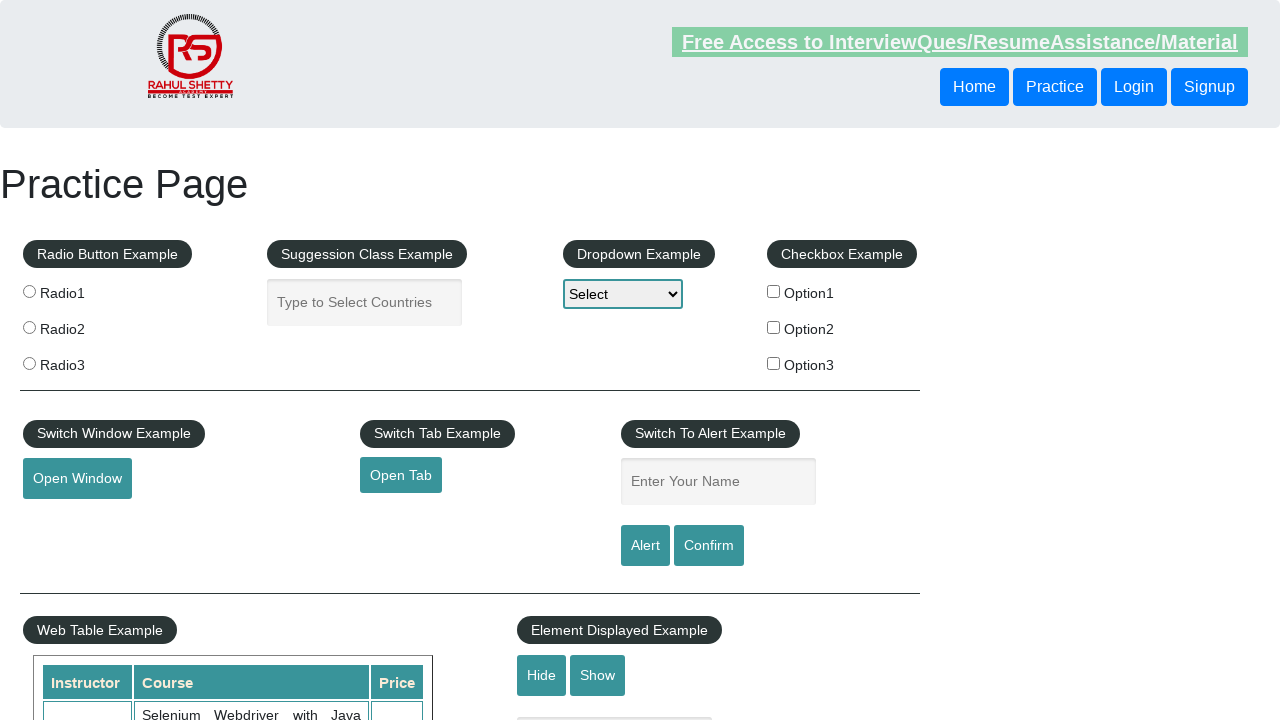

Clicked radio button 1 of 3 at (29, 291) on xpath=//div[@id='radio-btn-example']/fieldset/label/input >> nth=0
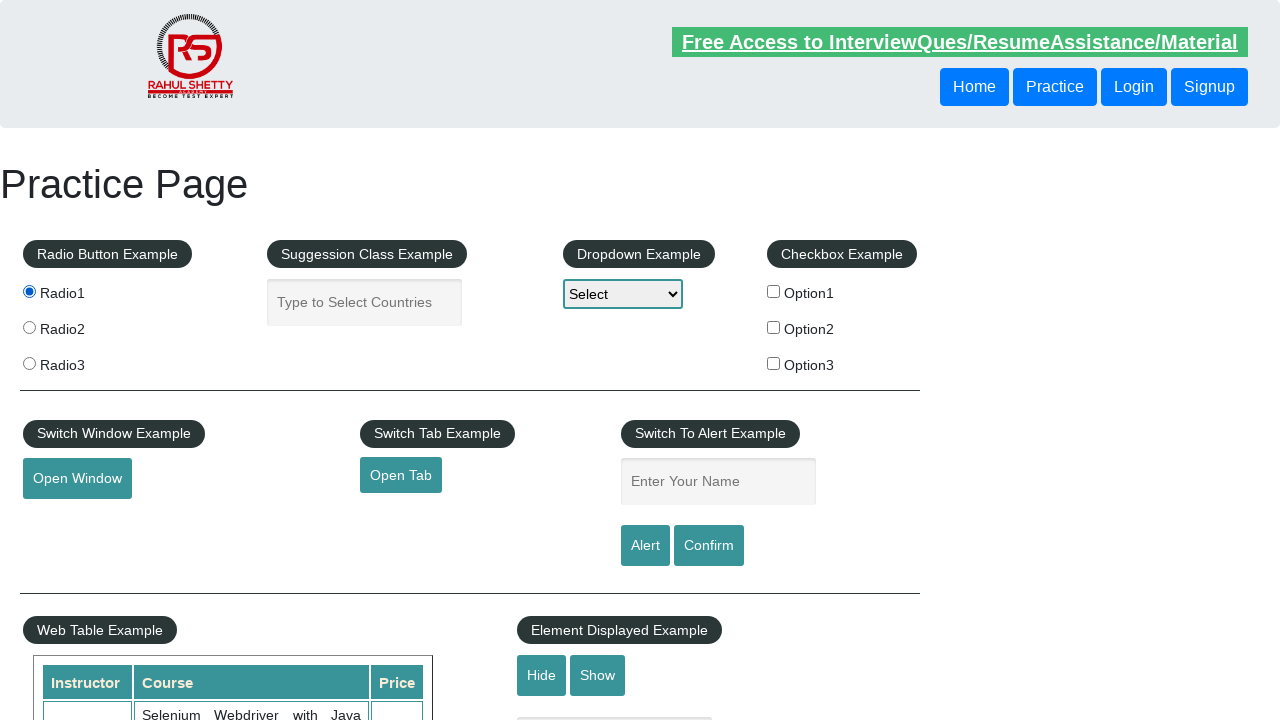

Clicked radio button 2 of 3 at (29, 327) on xpath=//div[@id='radio-btn-example']/fieldset/label/input >> nth=1
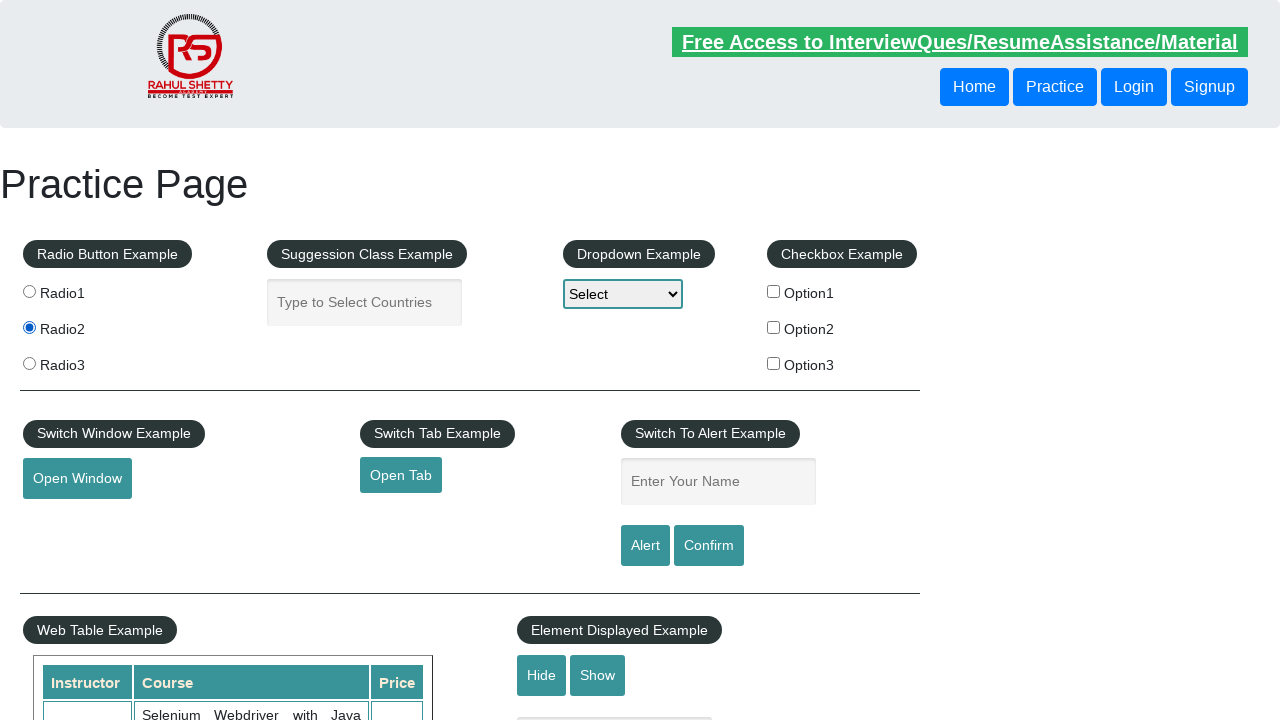

Clicked radio button 3 of 3 at (29, 363) on xpath=//div[@id='radio-btn-example']/fieldset/label/input >> nth=2
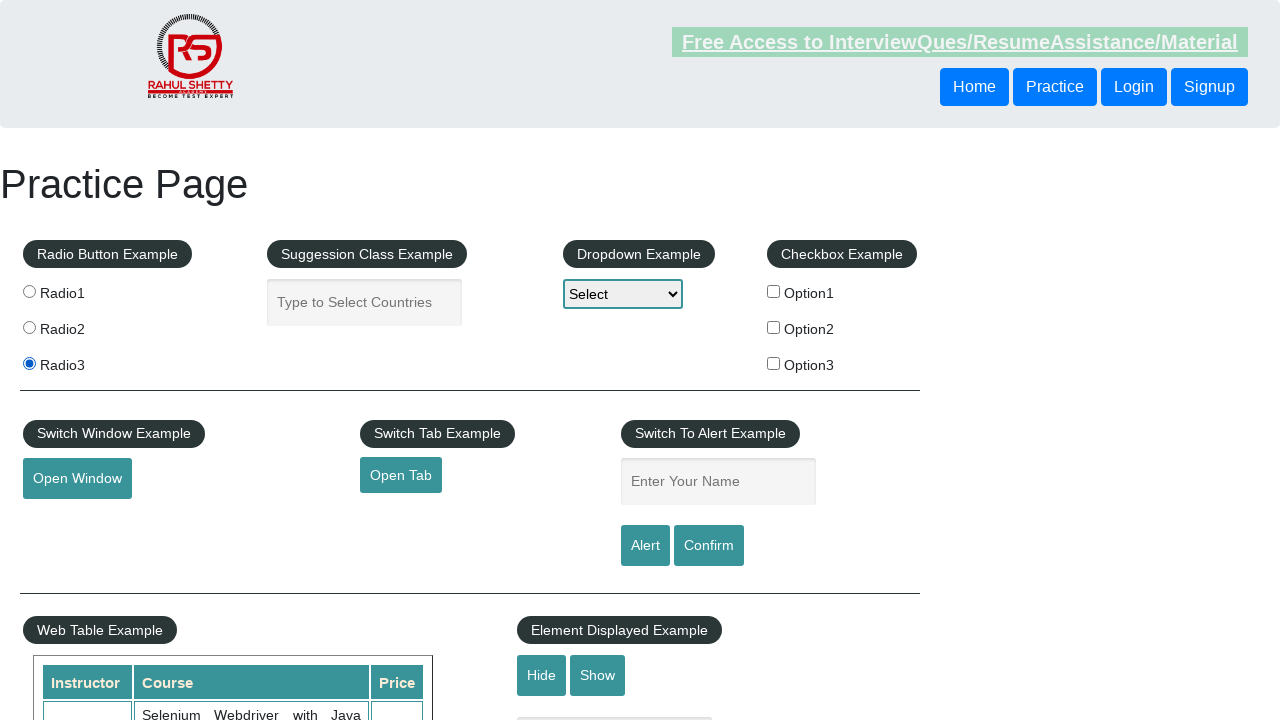

Found 3 checkboxes to click
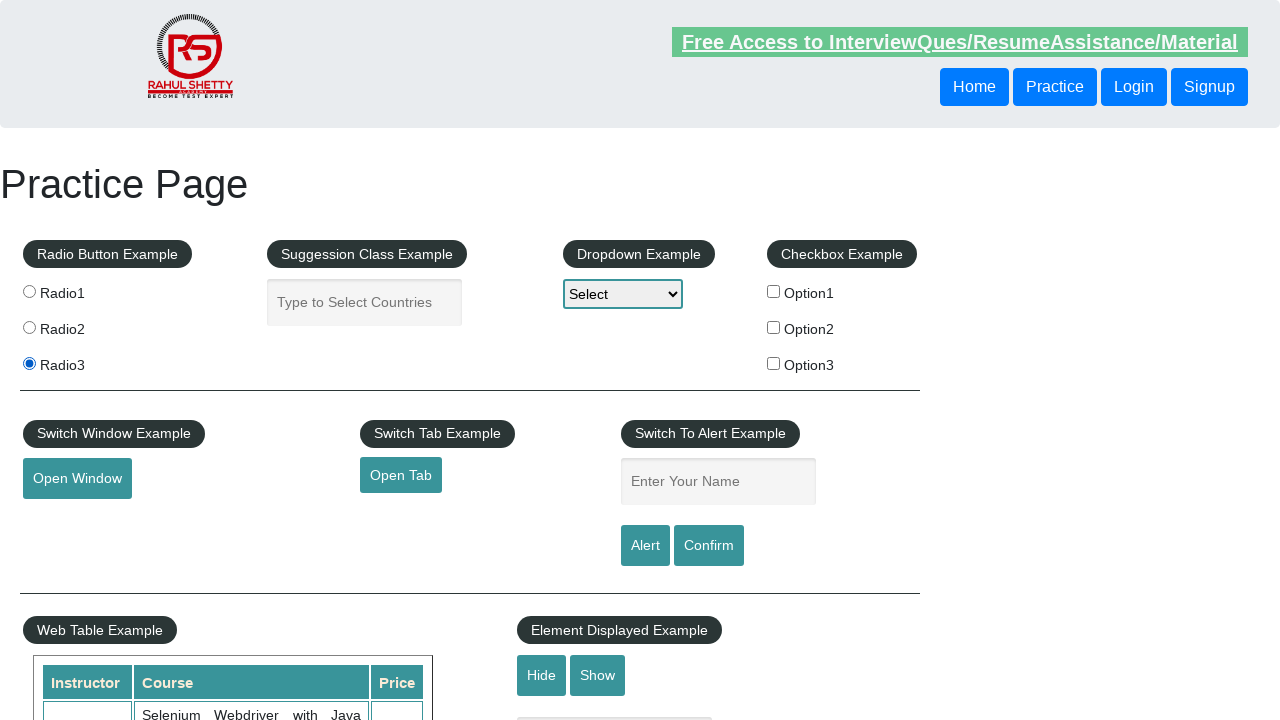

Clicked checkbox 1 of 3 at (774, 291) on xpath=//div[@id='checkbox-example']/fieldset/label/input >> nth=0
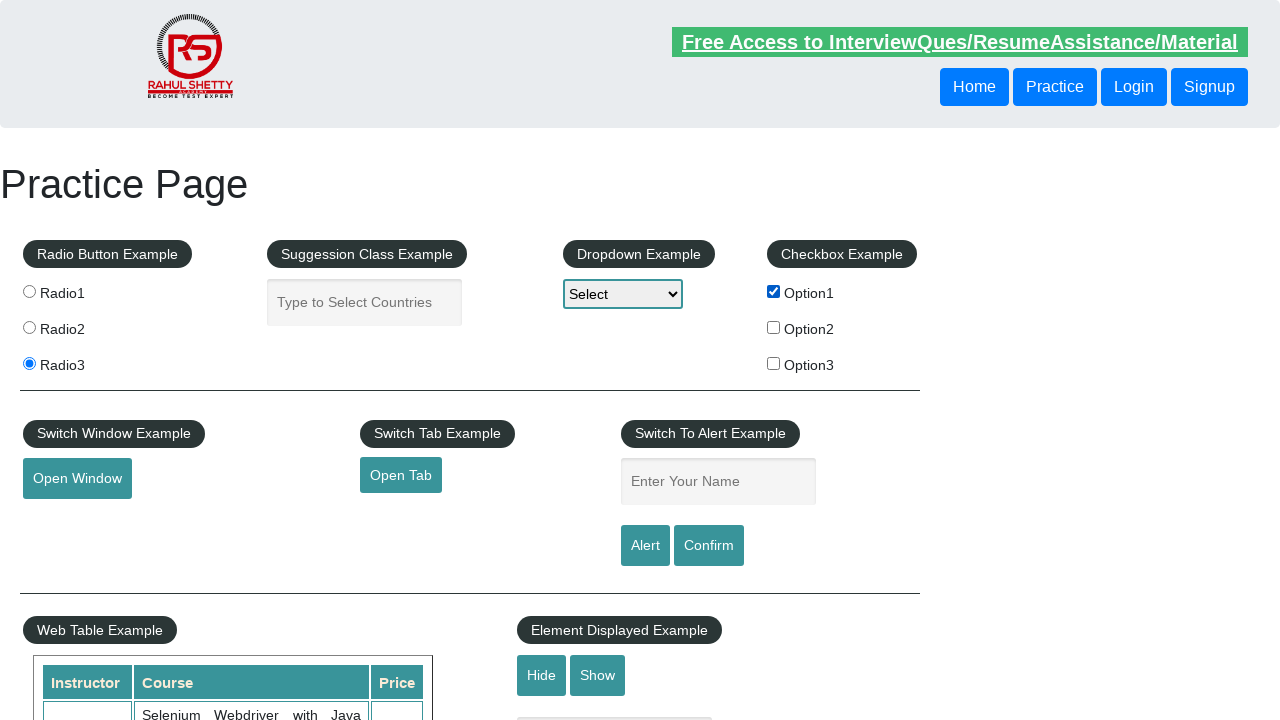

Clicked checkbox 2 of 3 at (774, 327) on xpath=//div[@id='checkbox-example']/fieldset/label/input >> nth=1
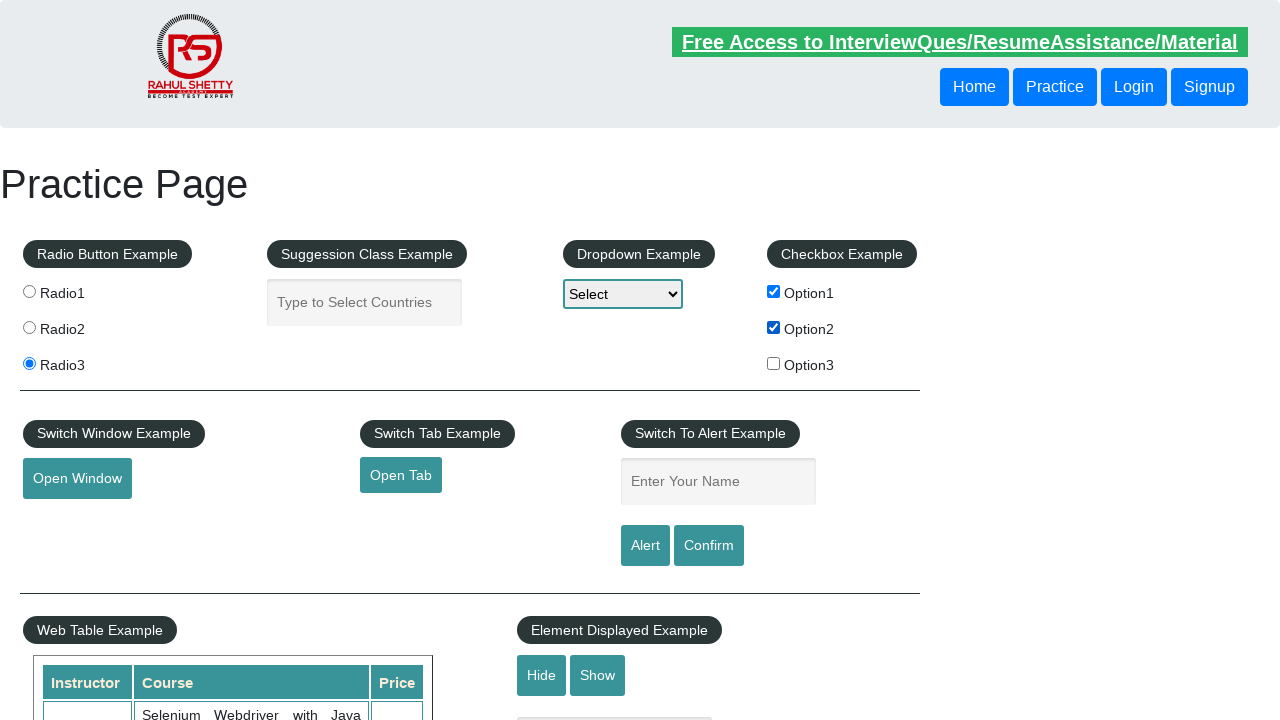

Clicked checkbox 3 of 3 at (774, 363) on xpath=//div[@id='checkbox-example']/fieldset/label/input >> nth=2
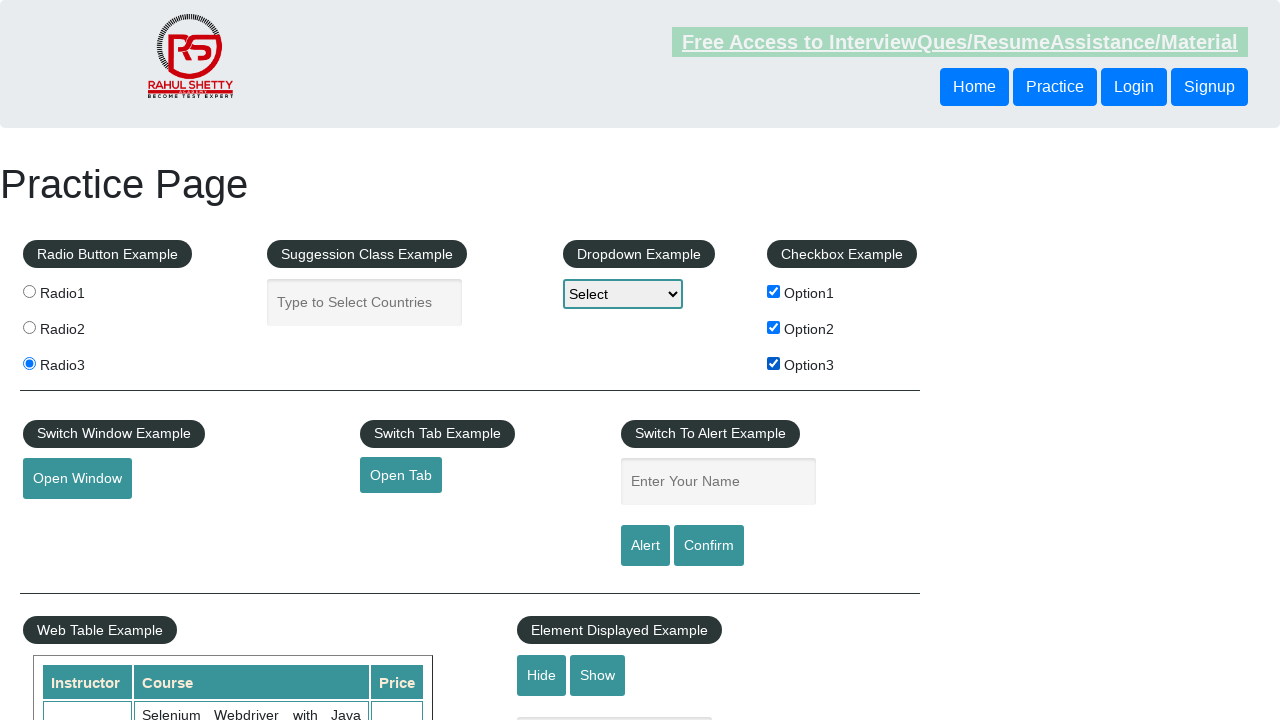

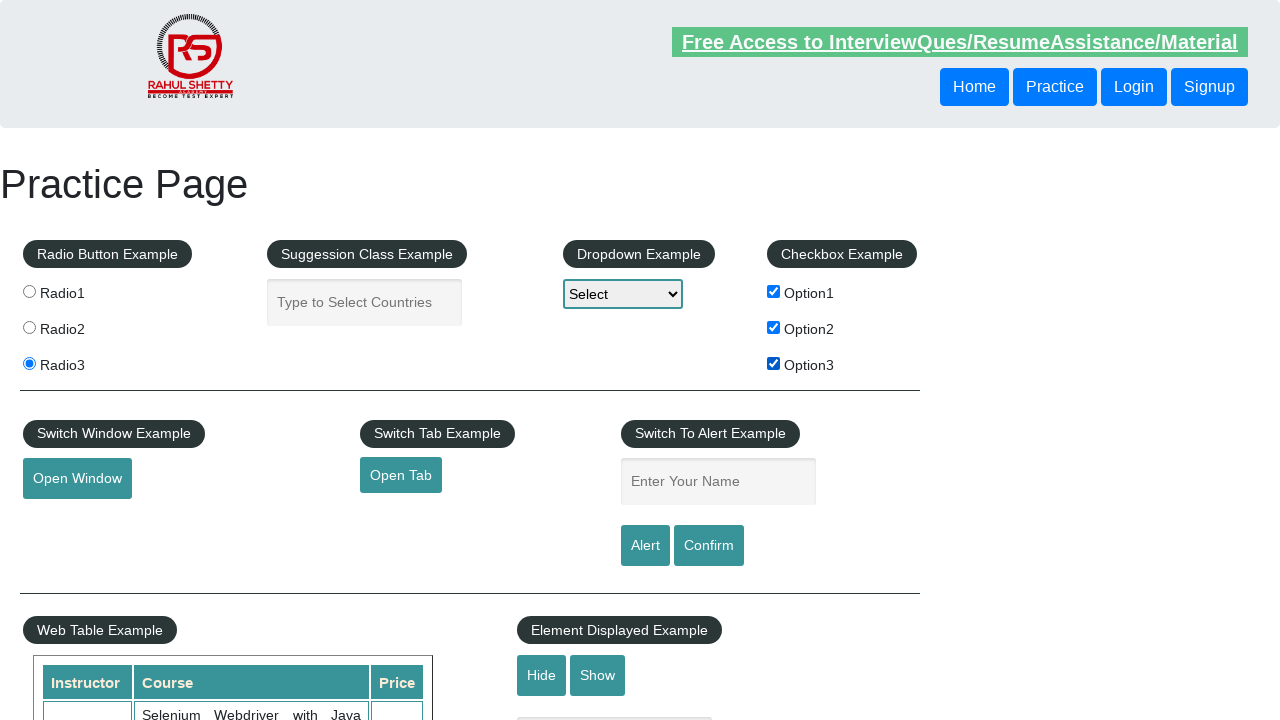